Tests working with multiple browser windows using a more resilient approach by storing the original window handle before clicking, then identifying the new window by excluding the original handle.

Starting URL: http://the-internet.herokuapp.com/windows

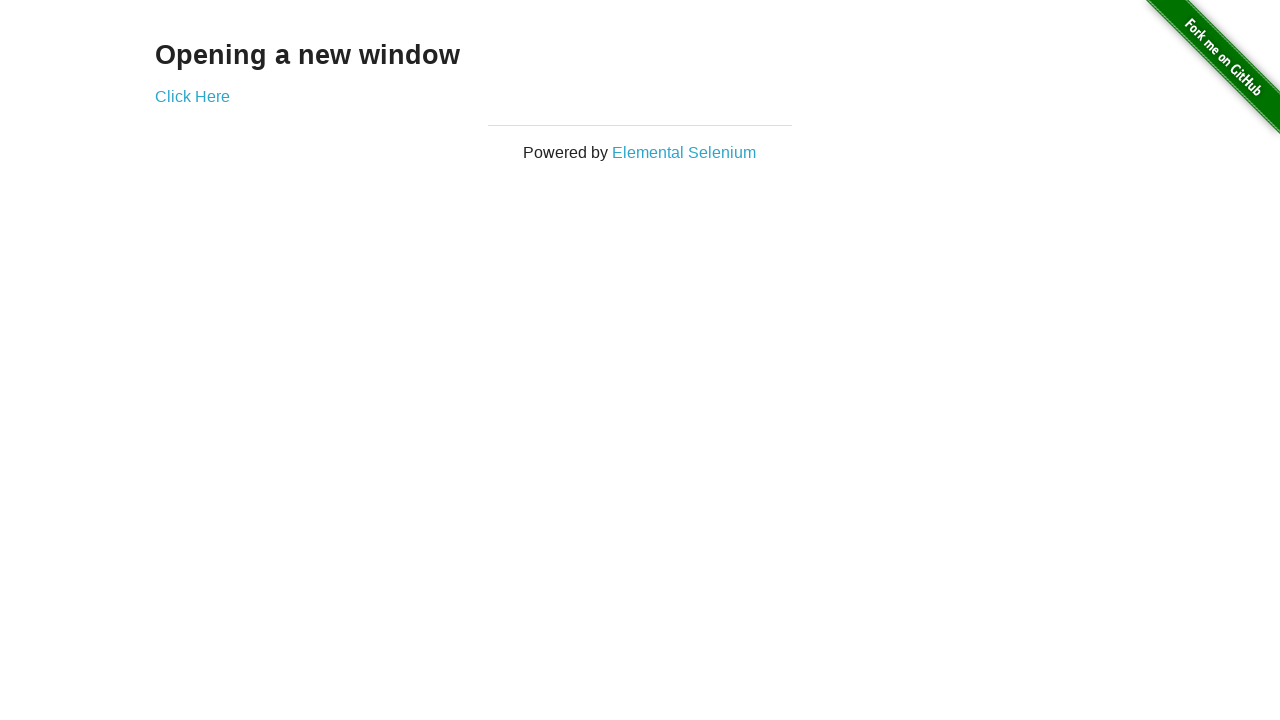

Clicked link to open new window at (192, 96) on .example a
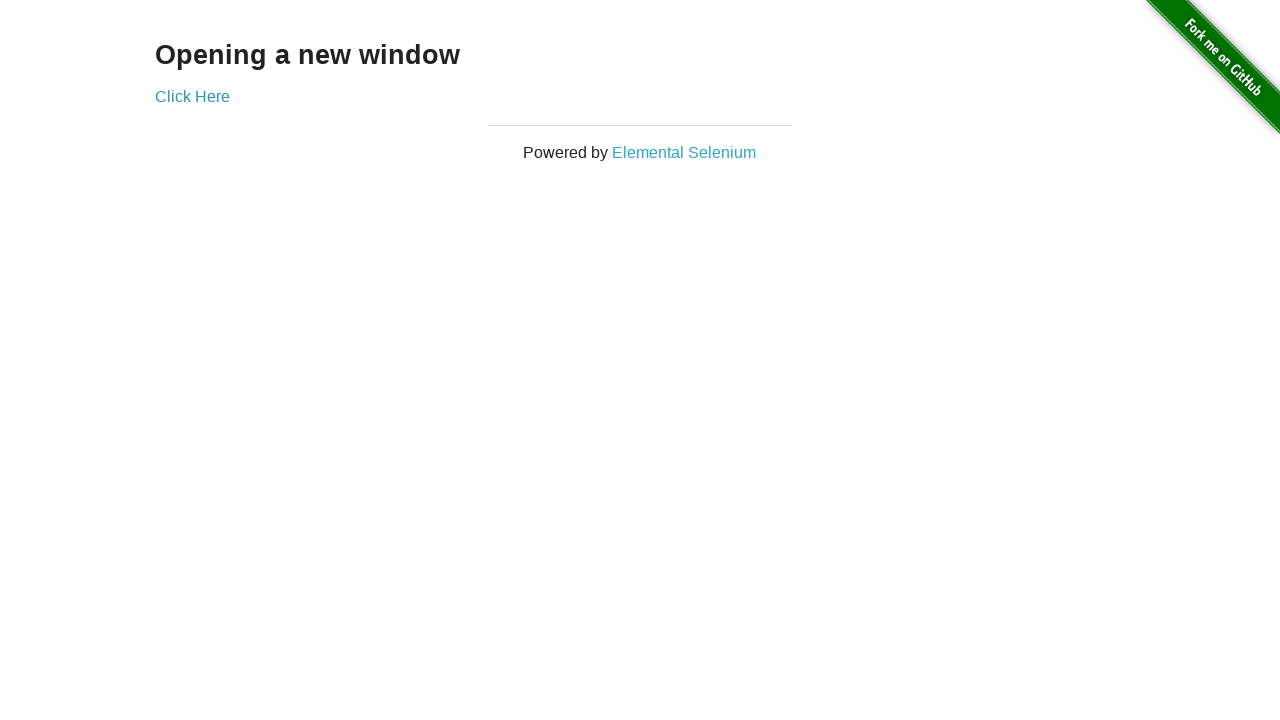

Captured new window handle
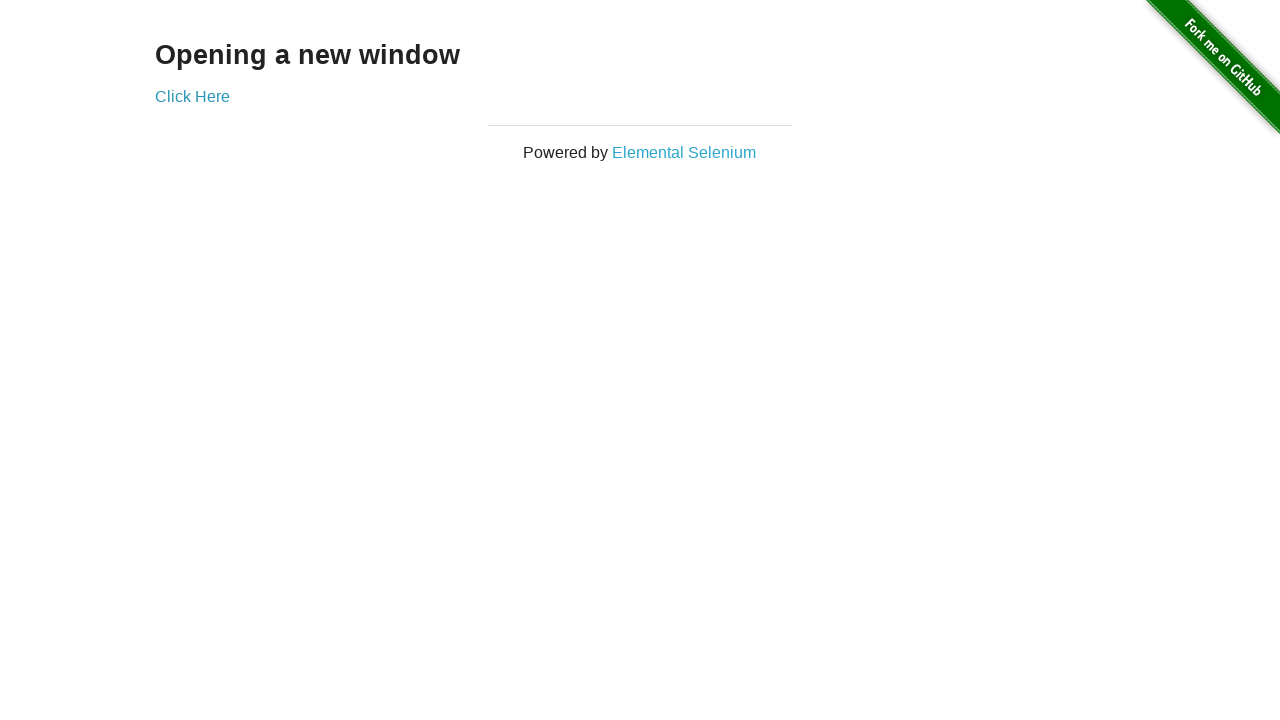

Verified original window title is not 'New Window'
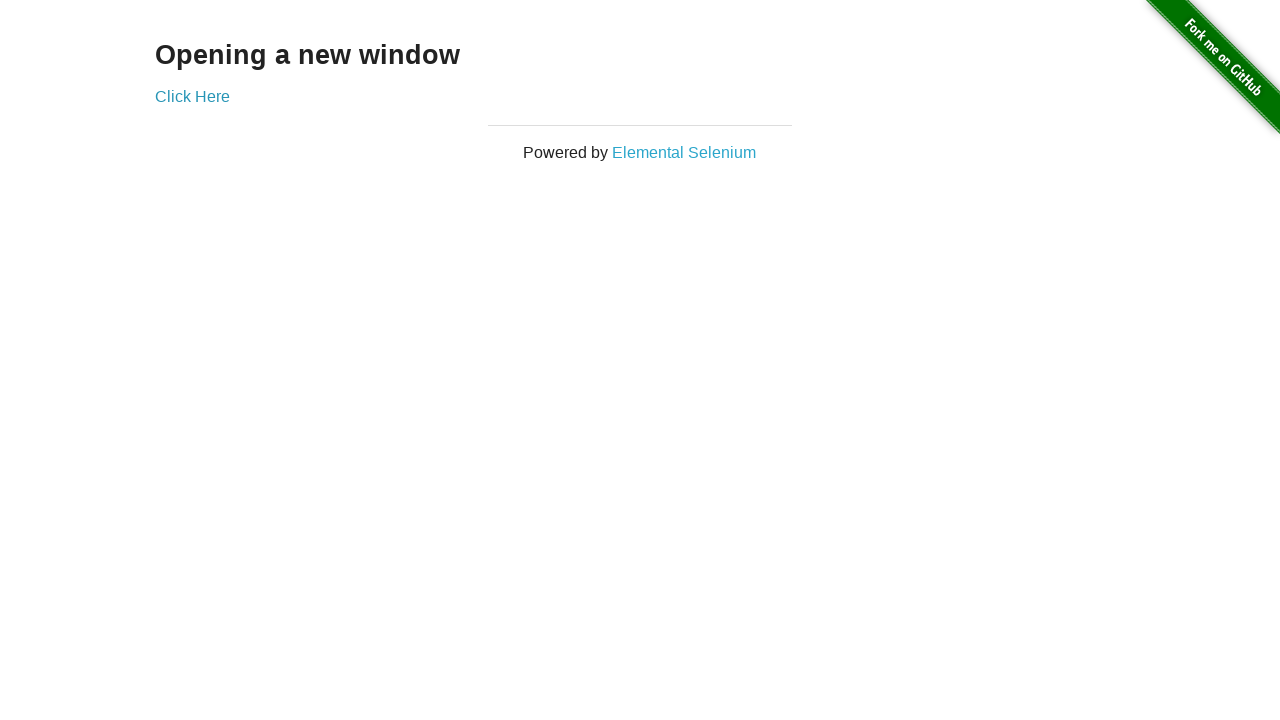

Waited for new page to load
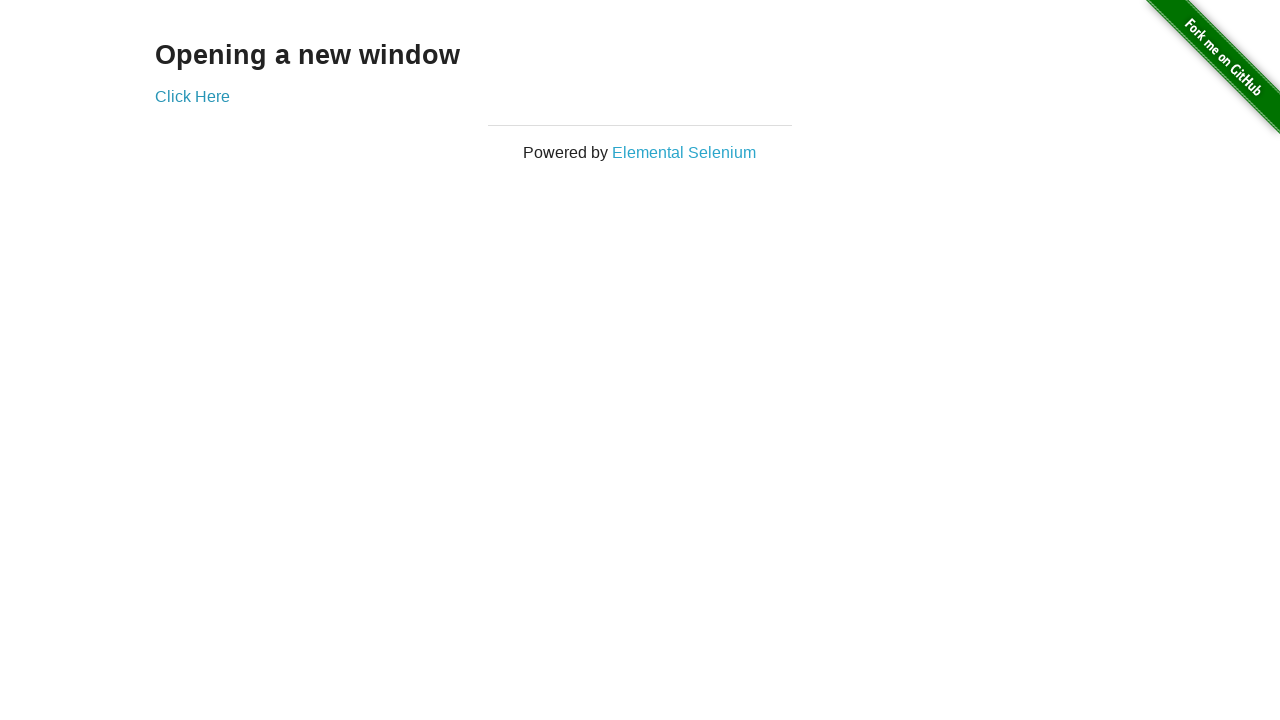

Verified new window title is 'New Window'
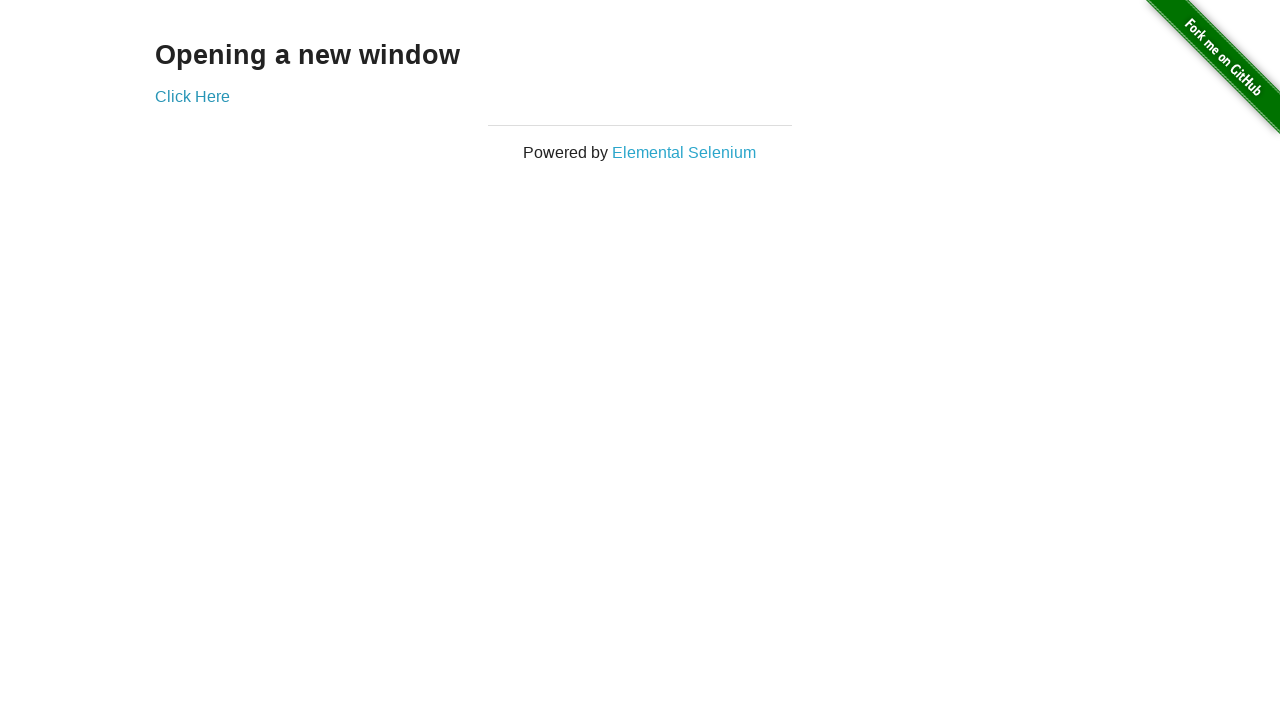

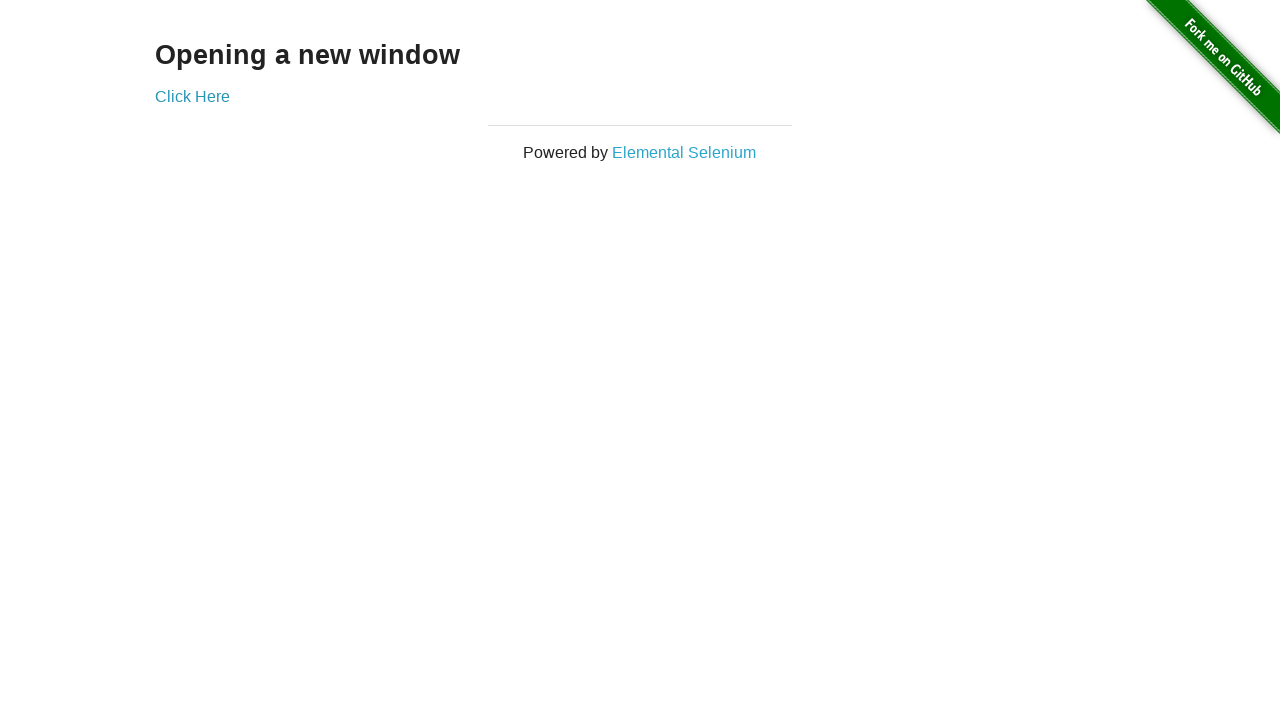